Tests the forgot password functionality by clicking the "Forgot password?" link, filling in email and new password fields, and submitting the form to save a new password.

Starting URL: https://rahulshettyacademy.com/client

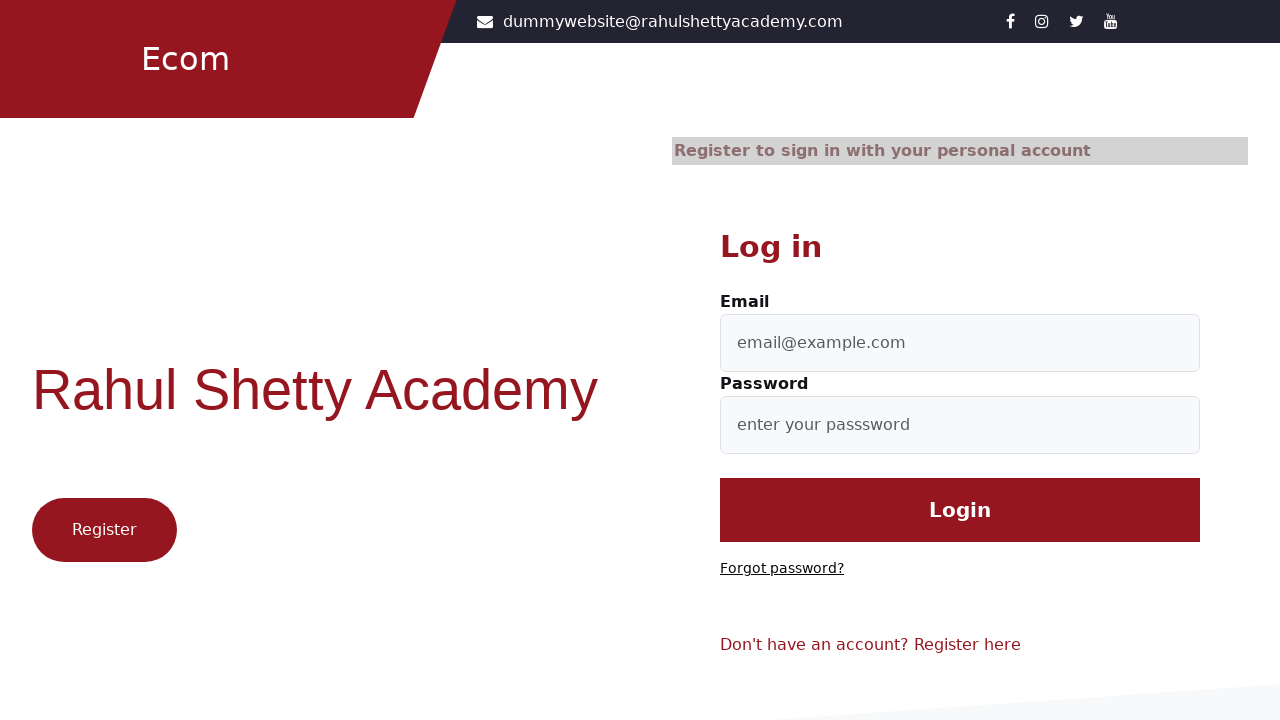

Clicked 'Forgot password?' link at (782, 569) on text=Forgot password?
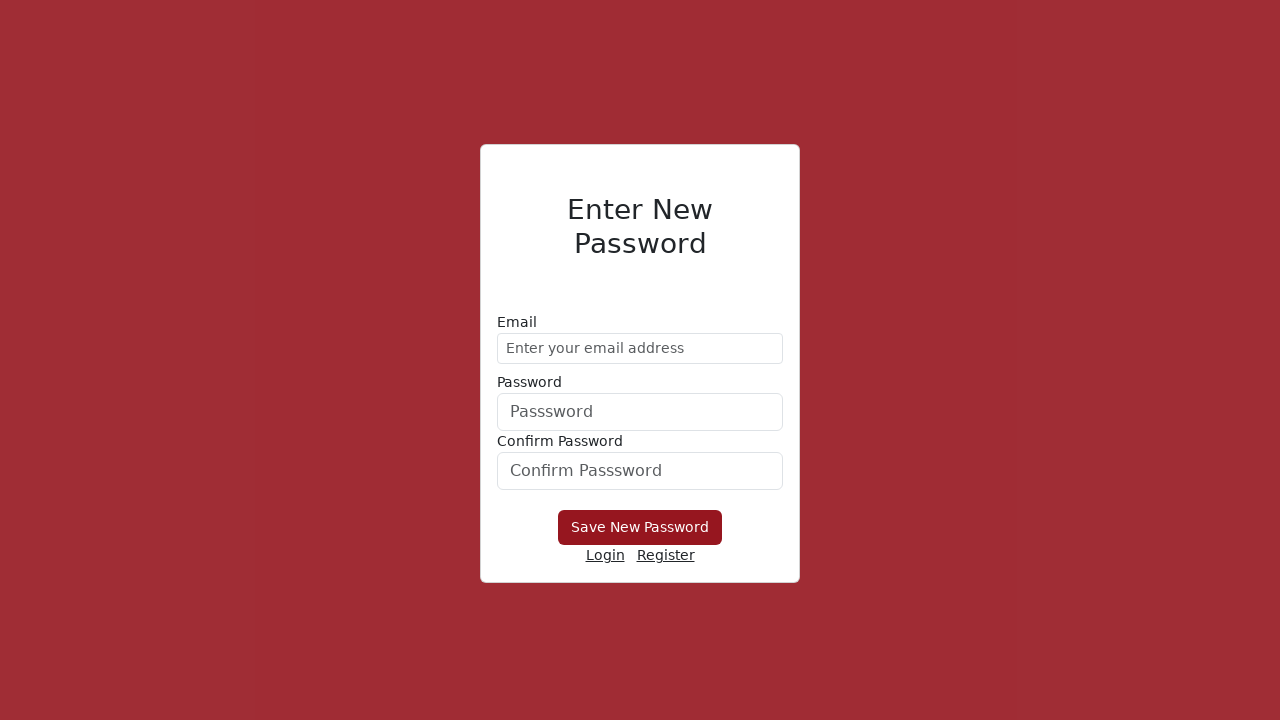

Filled email field with 'demo@gmail.com' on //form/div[1]/input
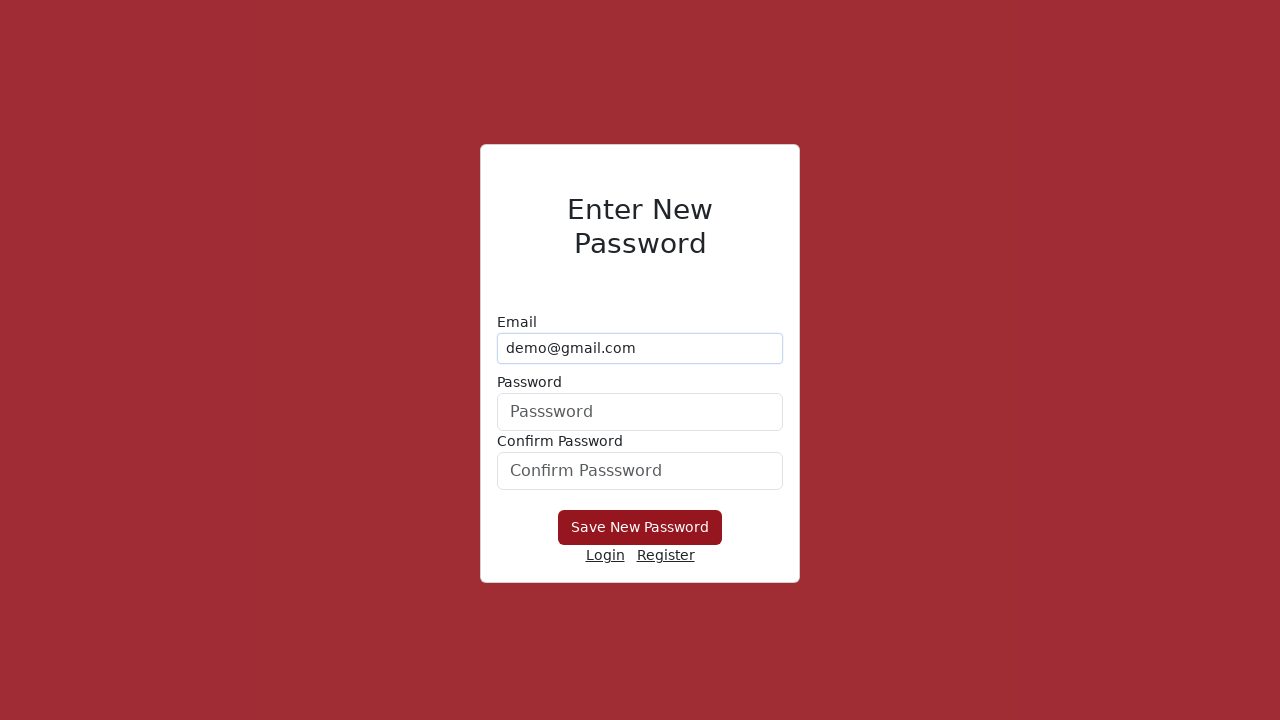

Filled new password field with 'Hello@1234' on form div:nth-child(1) input
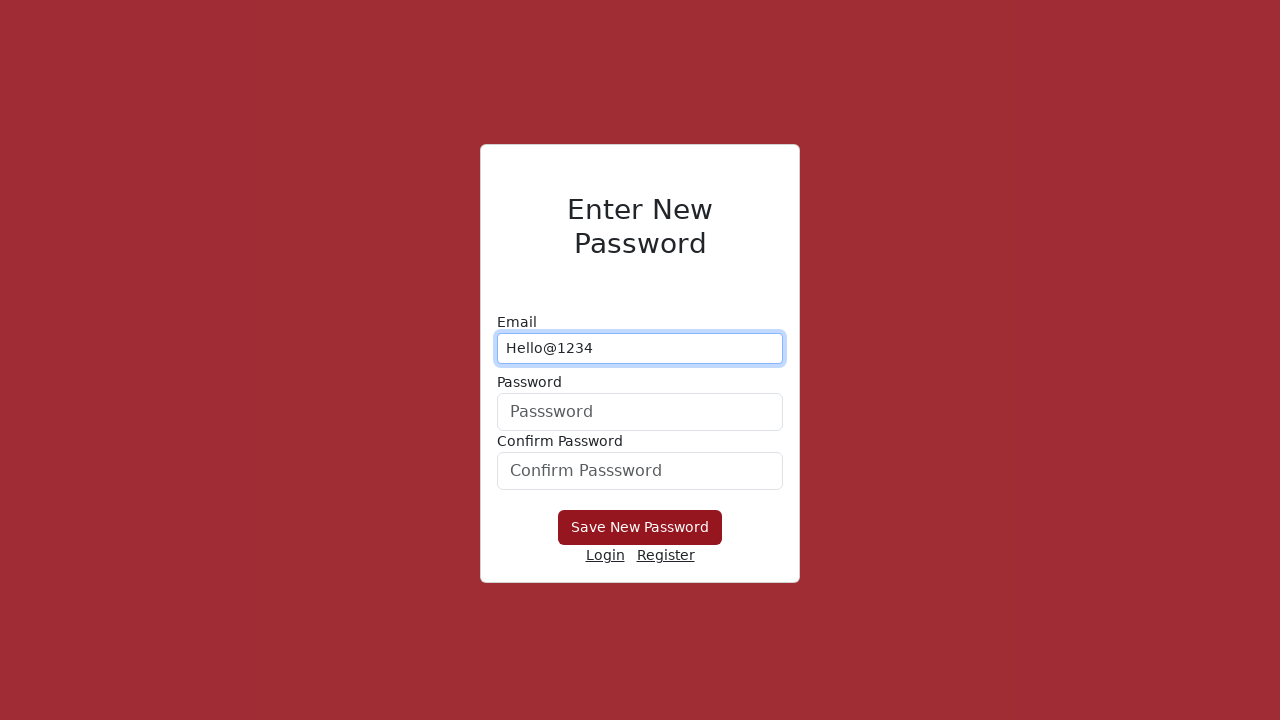

Filled confirm password field with 'Hello@1234' on #confirmPassword
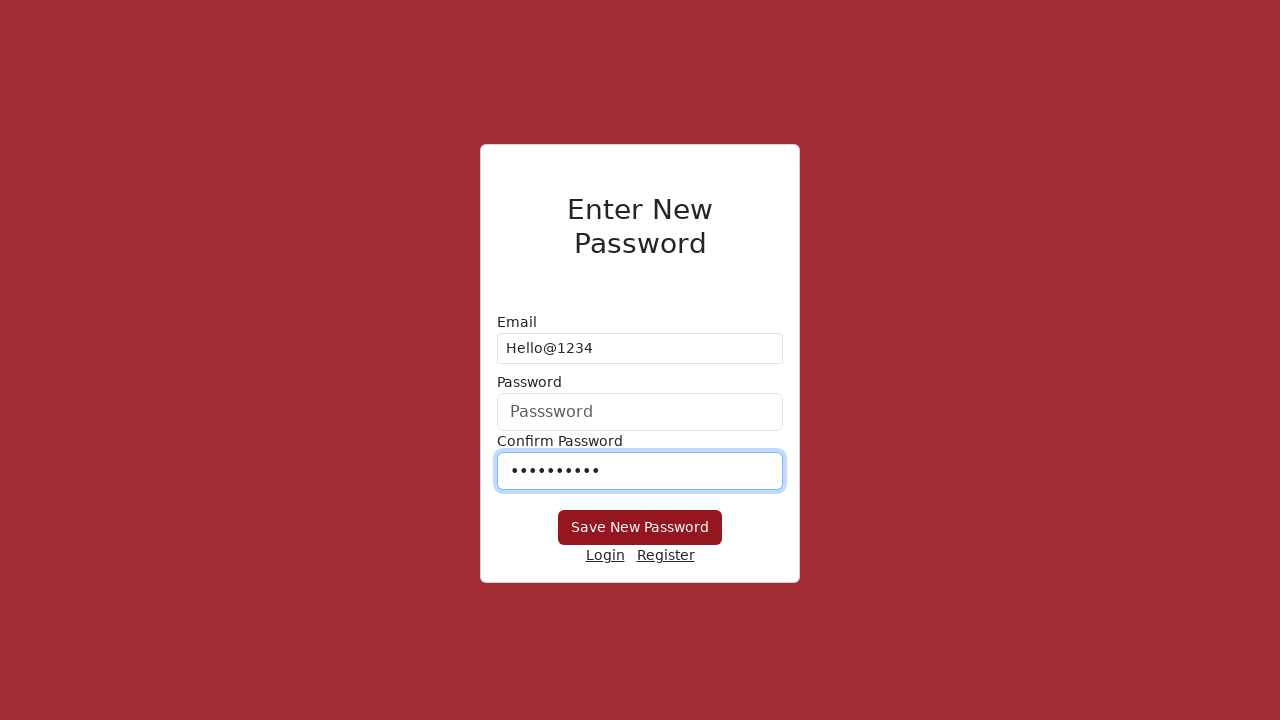

Clicked 'Save New Password' button to submit form at (640, 528) on xpath=//button[text()='Save New Password']
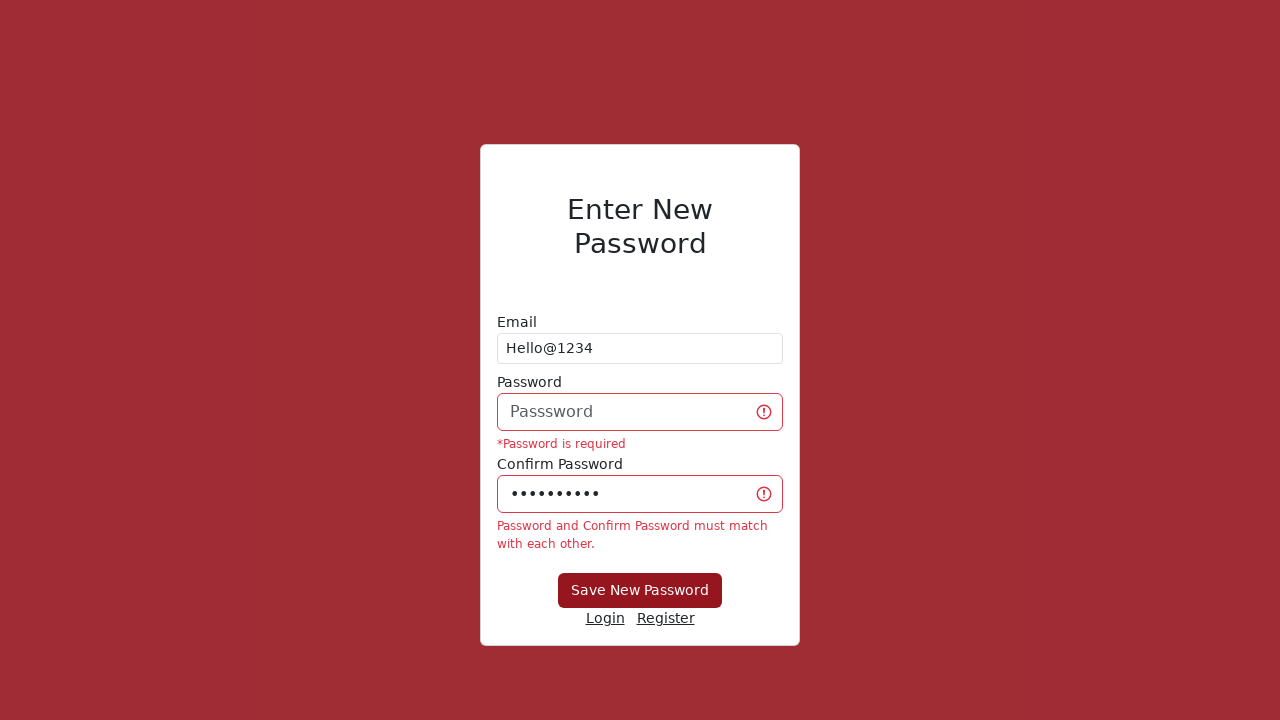

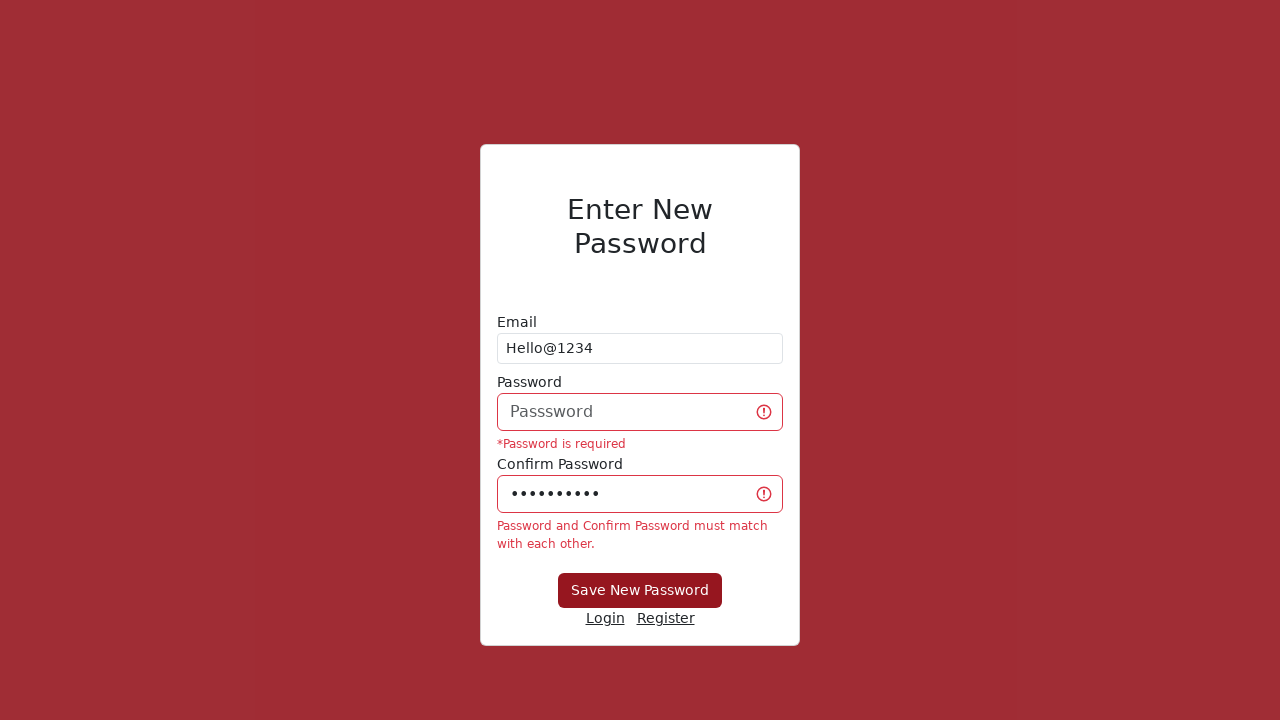